Tests a contact form submission by filling in name and message fields with random data, solving a math captcha problem, and verifying successful form submission

Starting URL: https://ultimateqa.com/filling-out-forms/

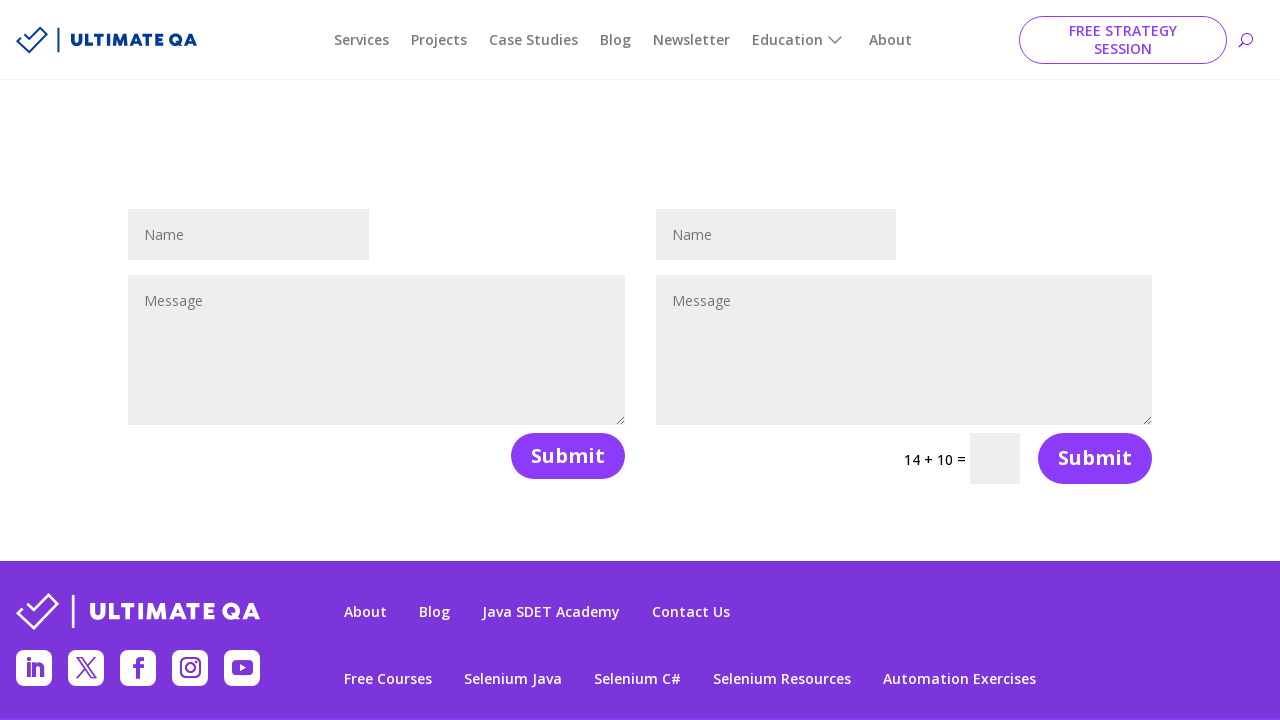

Filled name field with random name: RVHVB on xpath=//input[@placeholder='Name'] >> nth=0
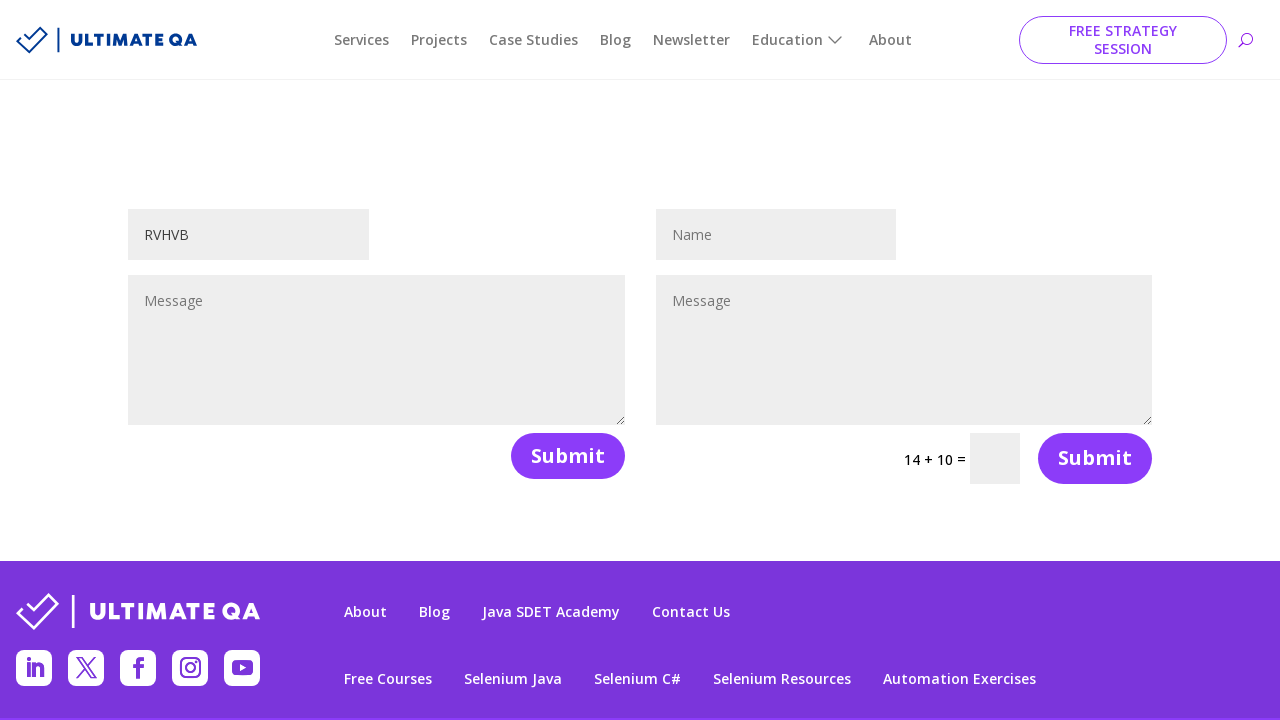

Filled message field with random message on xpath=//textarea[@placeholder='Message'] >> nth=0
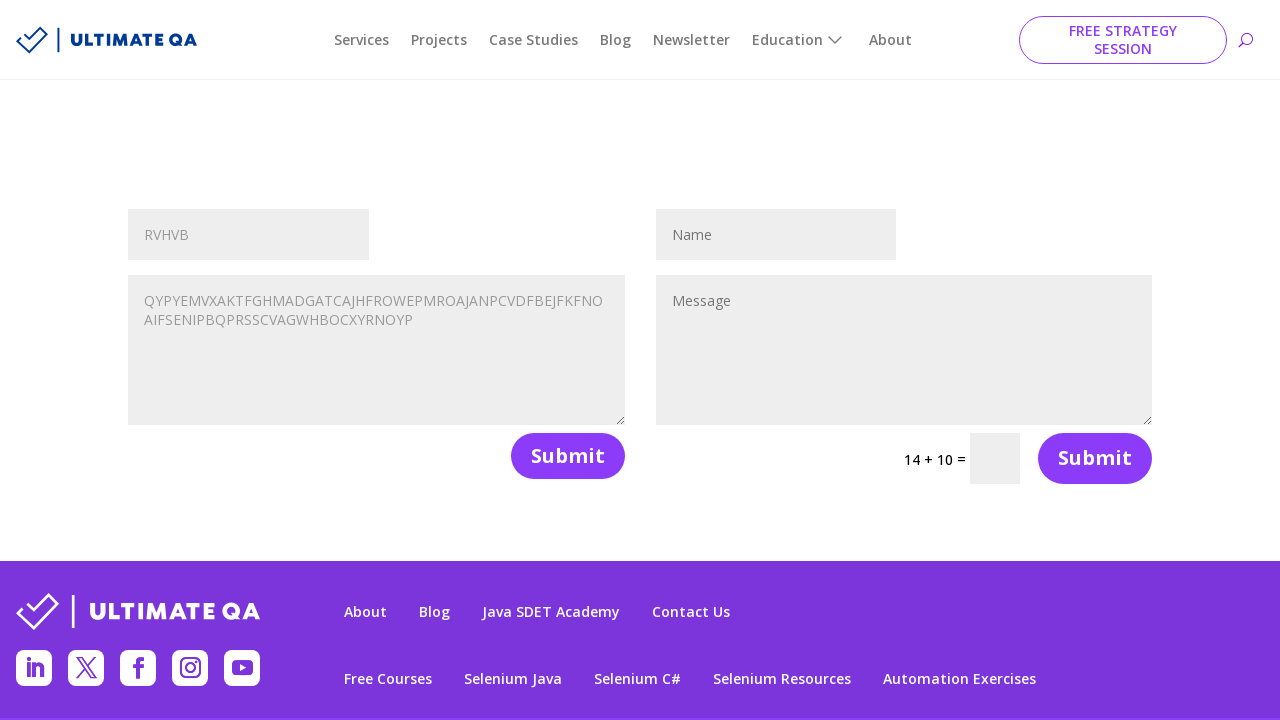

Clicked first submit button to trigger form validation at (568, 456) on xpath=//button[@type='submit'] >> nth=0
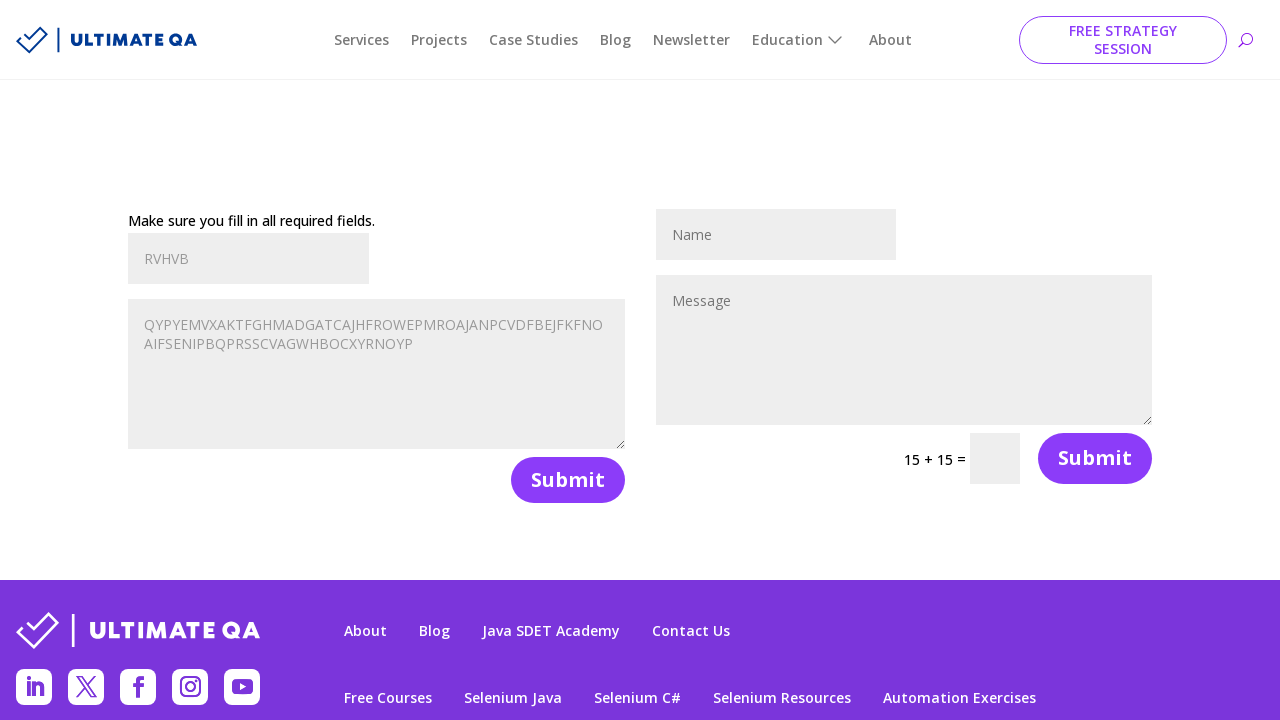

Form validation response appeared
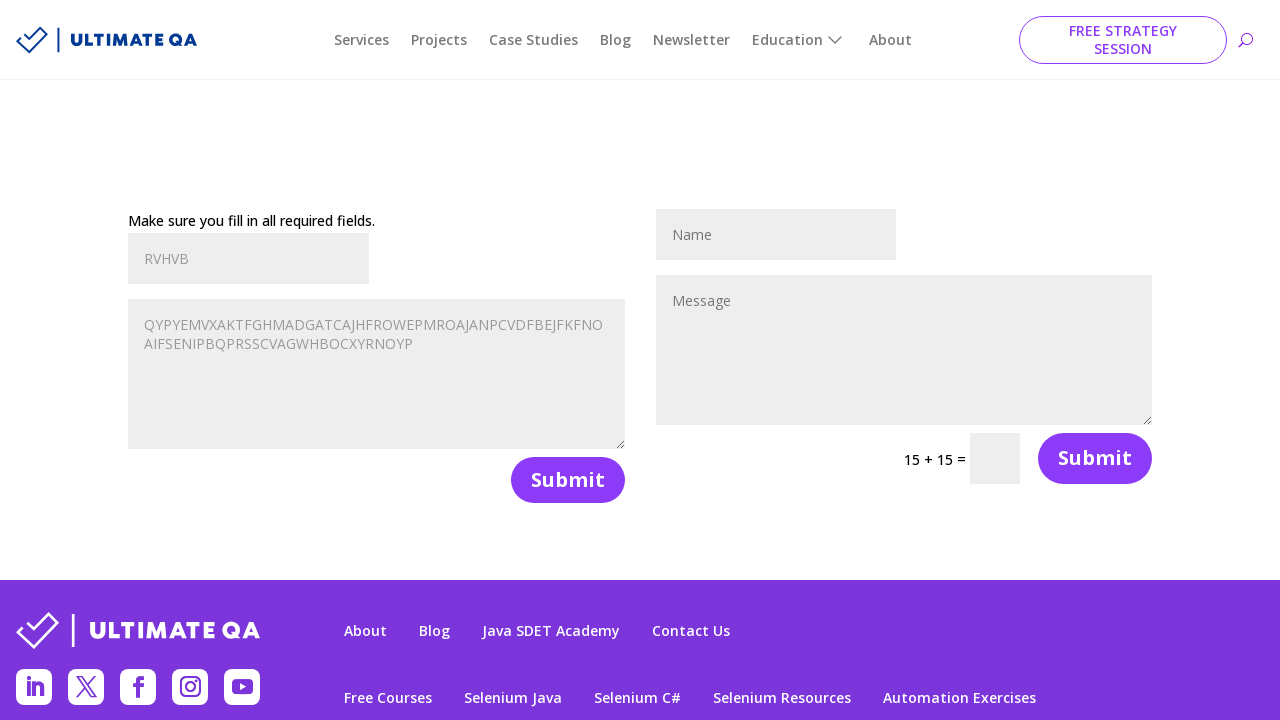

Retrieved math captcha problem: 15 + 15
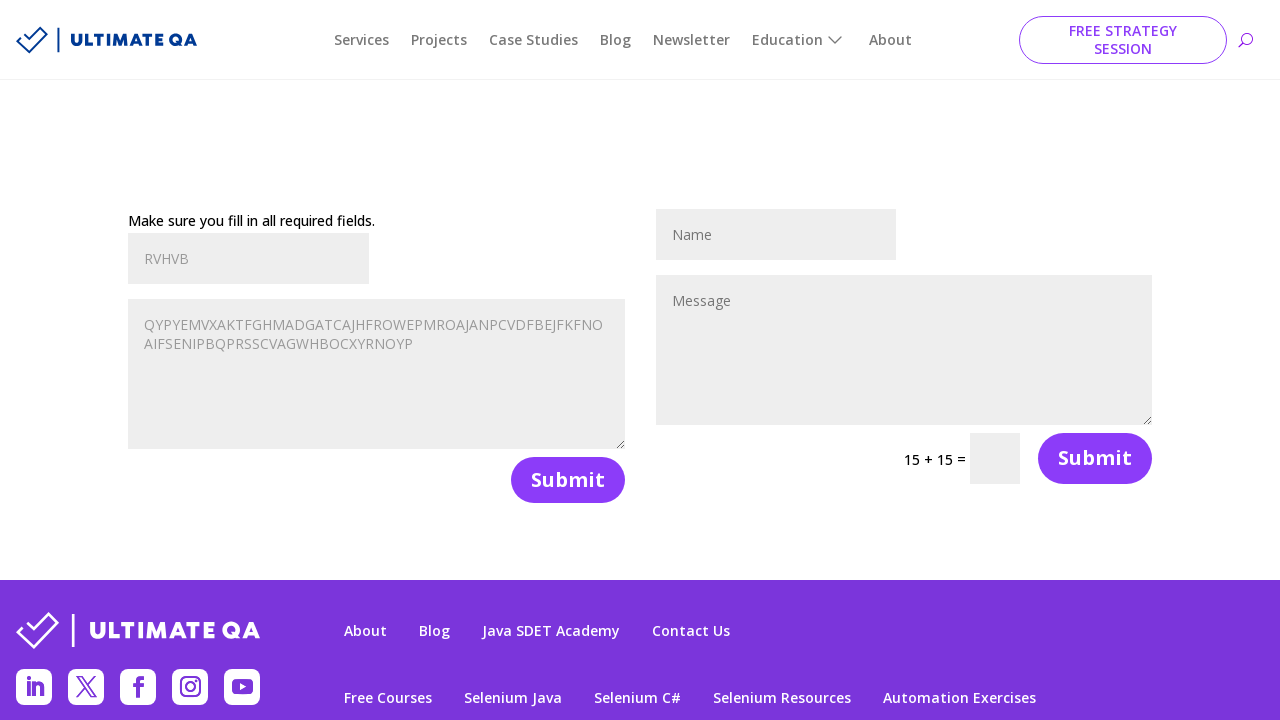

Solved math captcha: 15 and 15 = 30
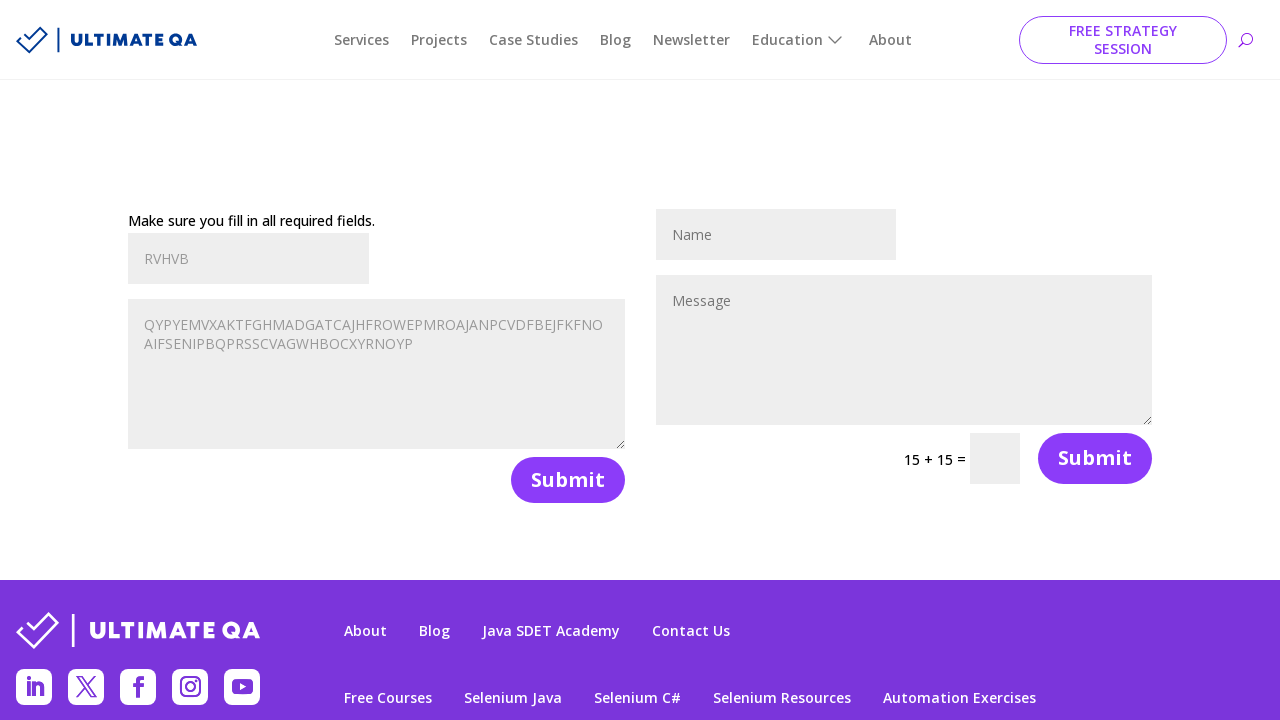

Filled captcha answer field with solution: 30 on input[name='et_pb_contact_captcha_1']
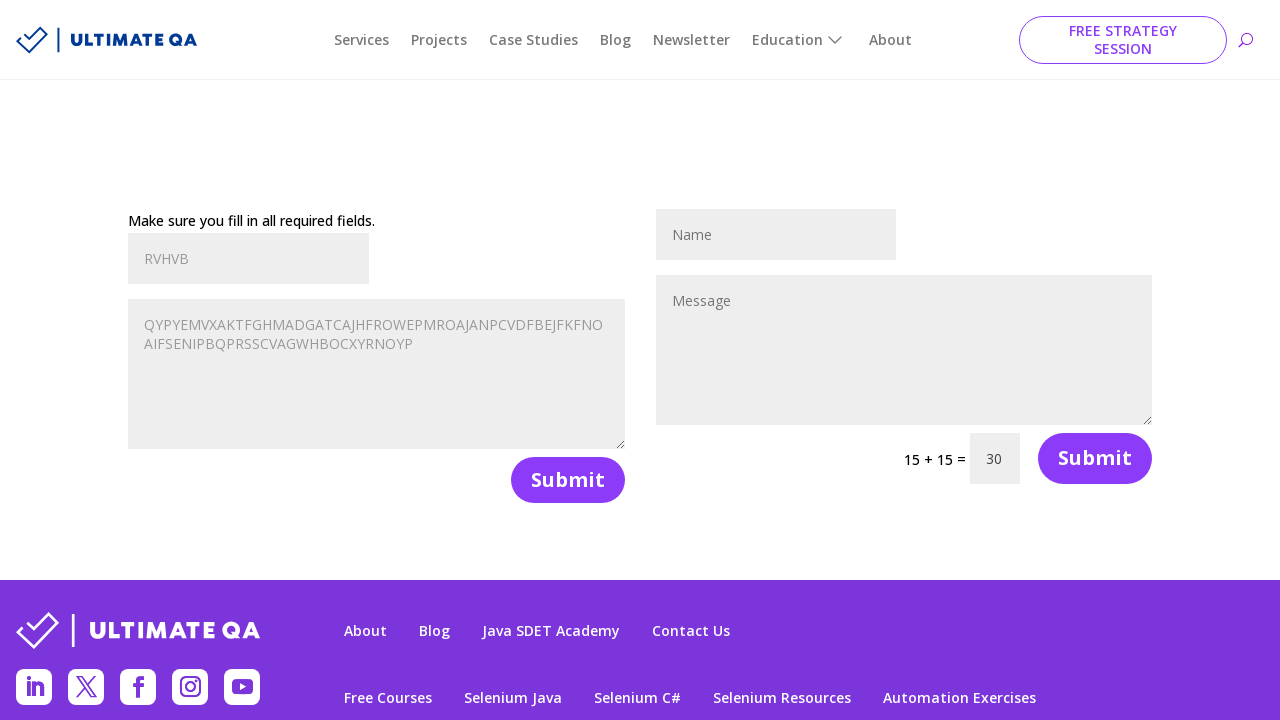

Clicked final submit button to submit form with captcha answer at (1095, 458) on button[name='et_builder_submit_button'] >> nth=1
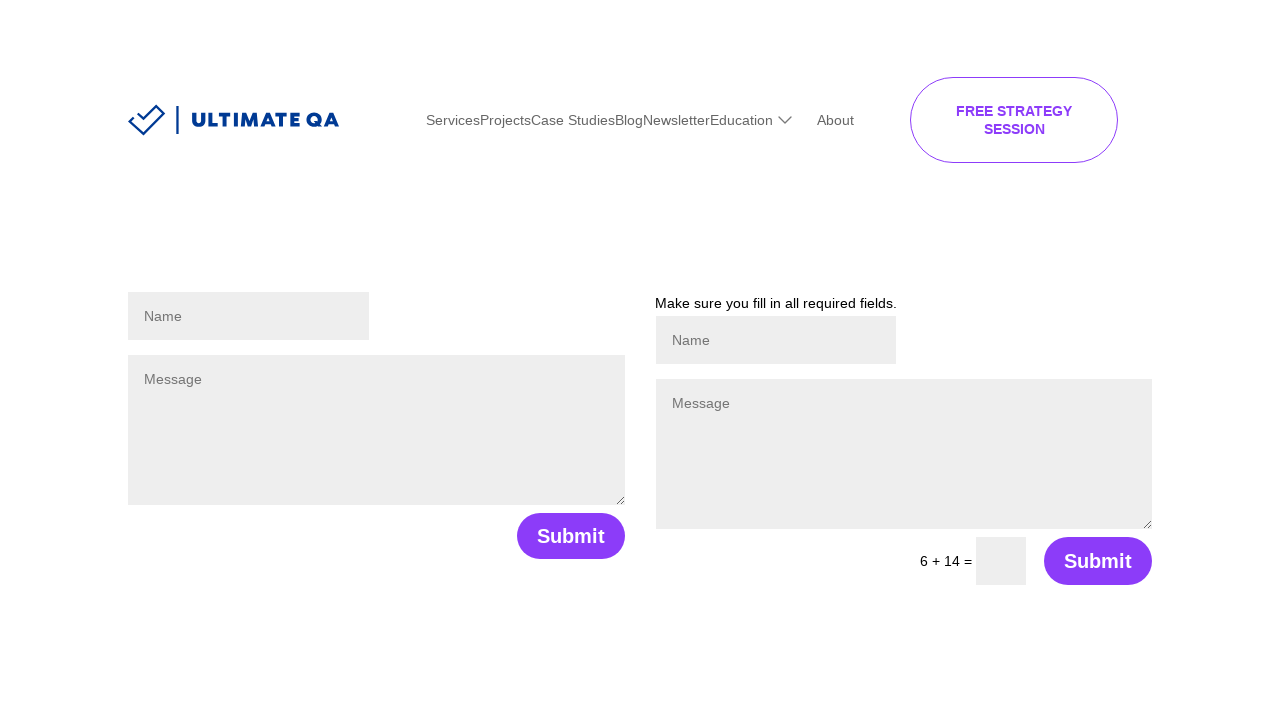

Waited for form submission to complete
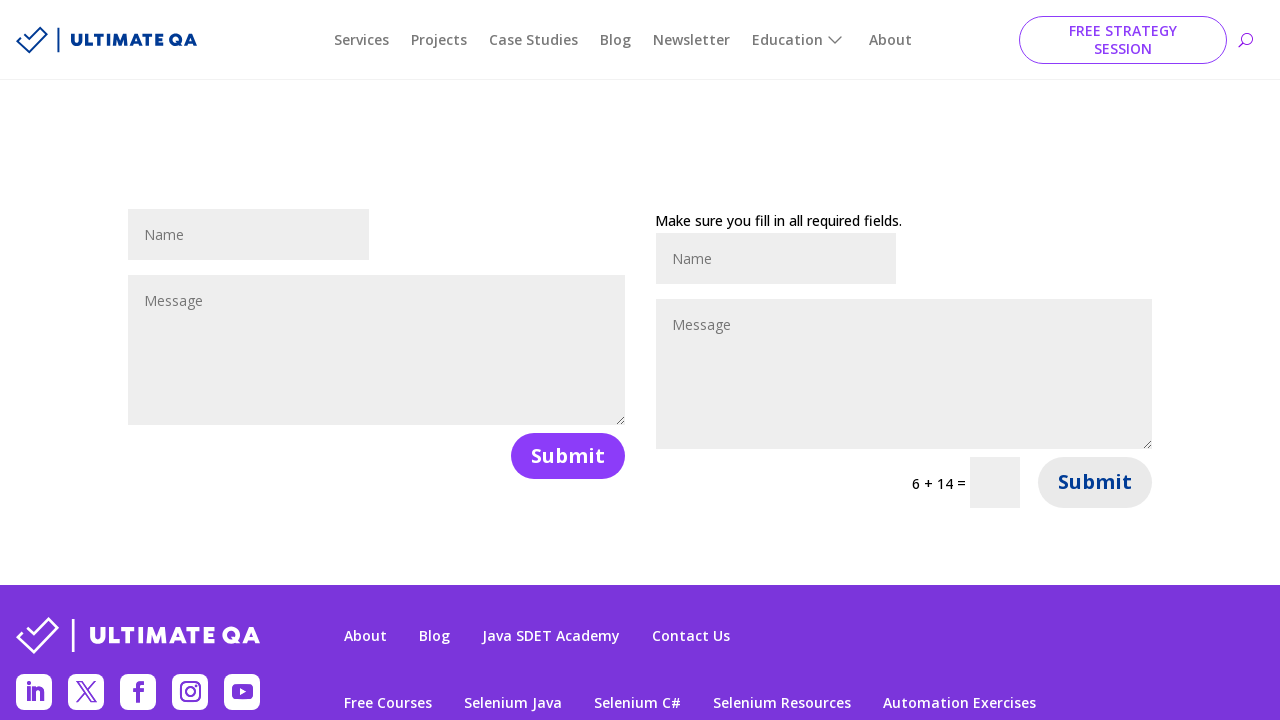

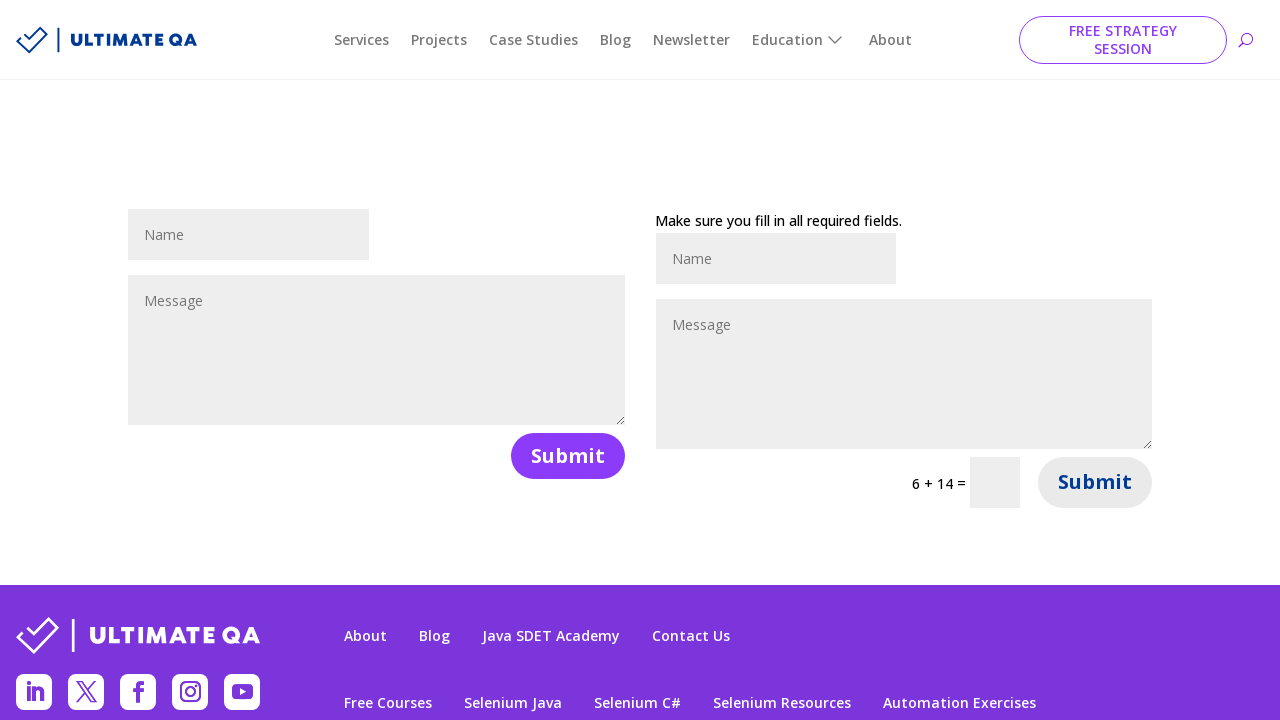